Tests passenger dropdown functionality by opening the dropdown, incrementing the adult passenger count multiple times using a loop, and then closing the dropdown

Starting URL: https://rahulshettyacademy.com/dropdownsPractise/

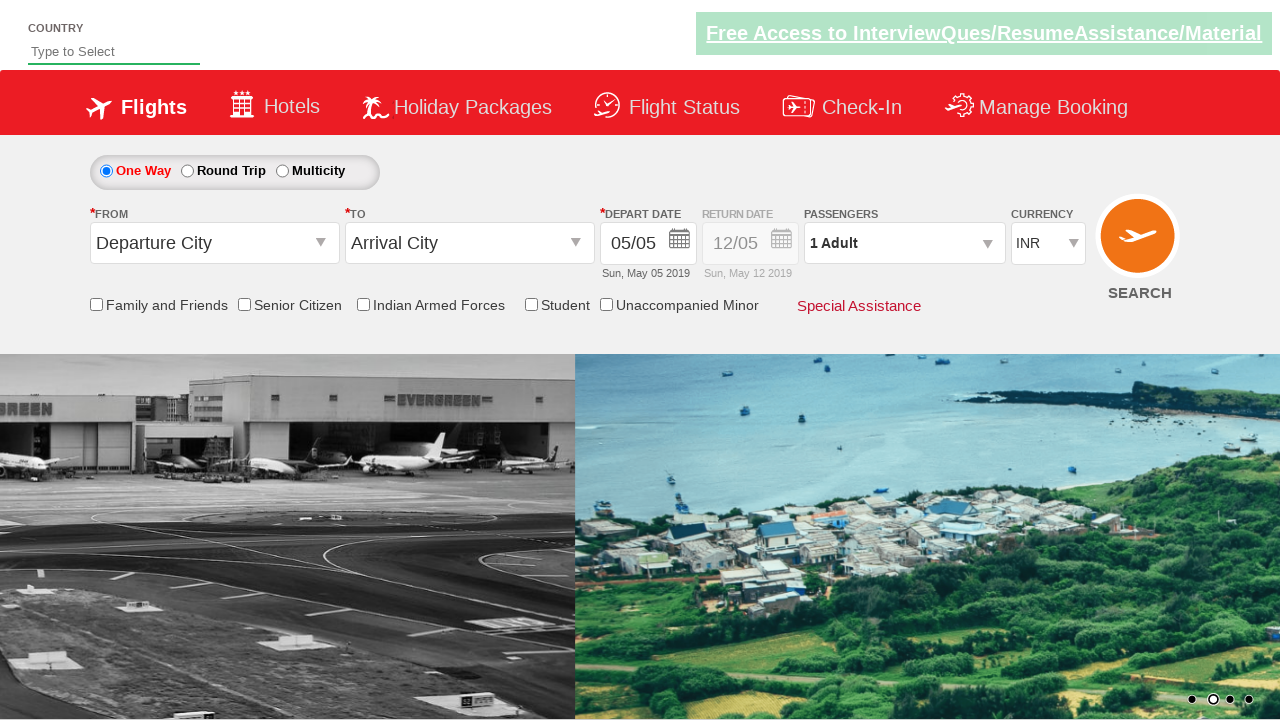

Clicked to open passenger dropdown at (904, 243) on #divpaxinfo
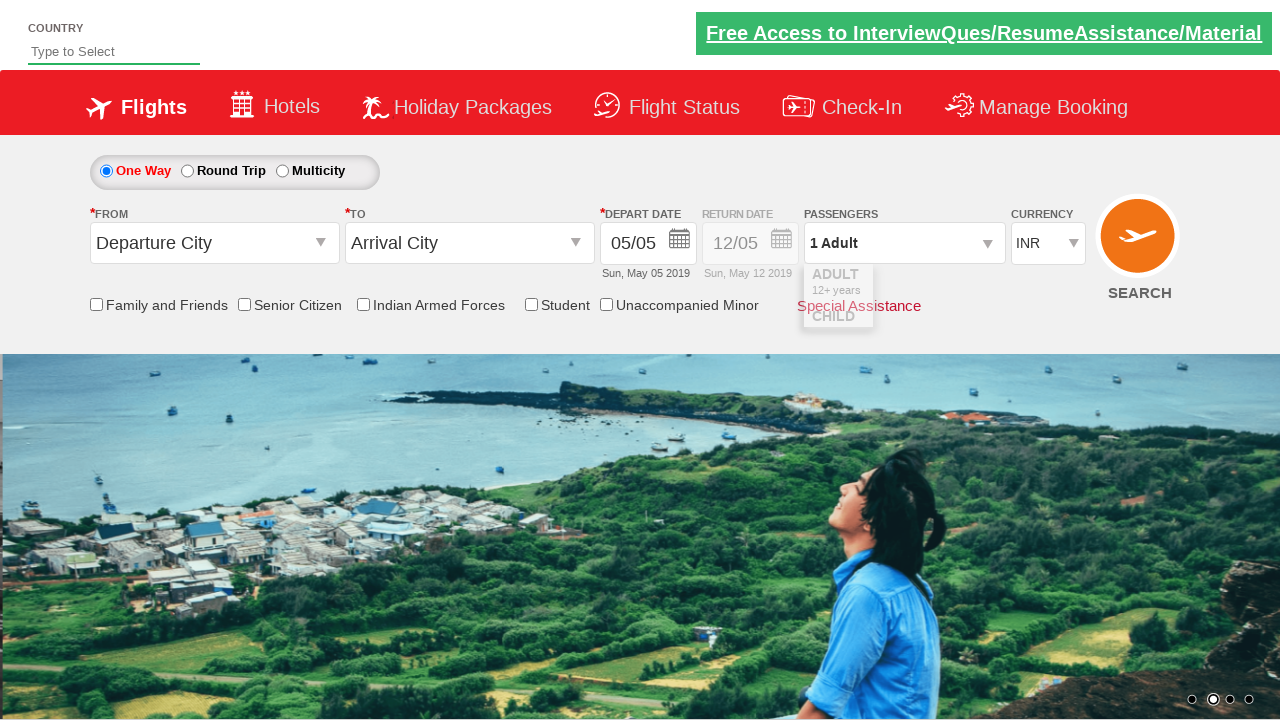

Waited for dropdown to become visible
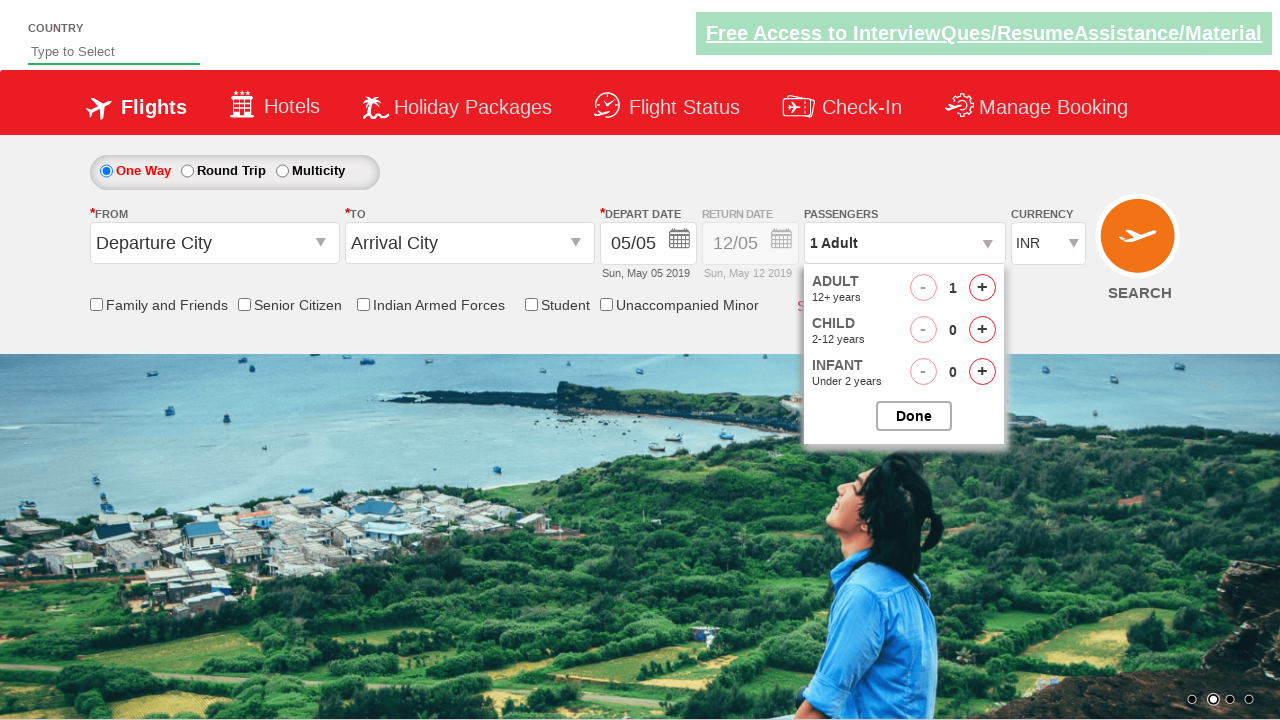

Clicked adult passenger increment button at (982, 288) on #hrefIncAdt
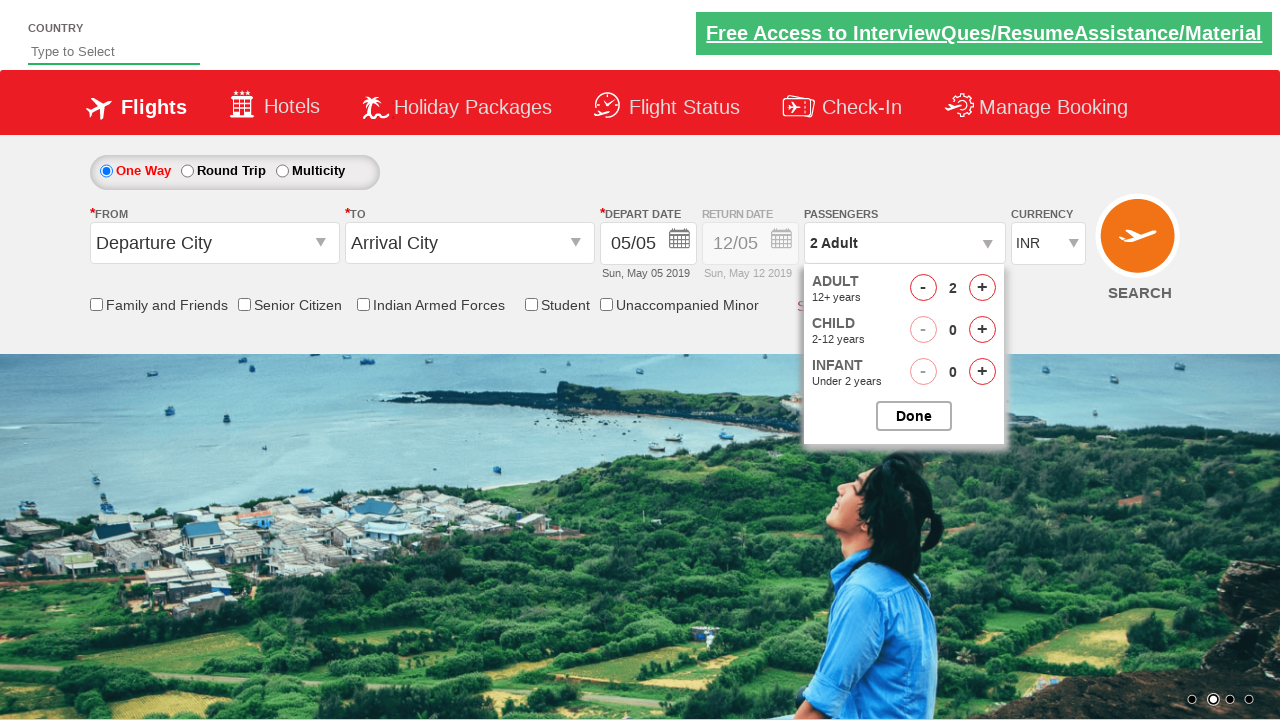

Clicked adult passenger increment button at (982, 288) on #hrefIncAdt
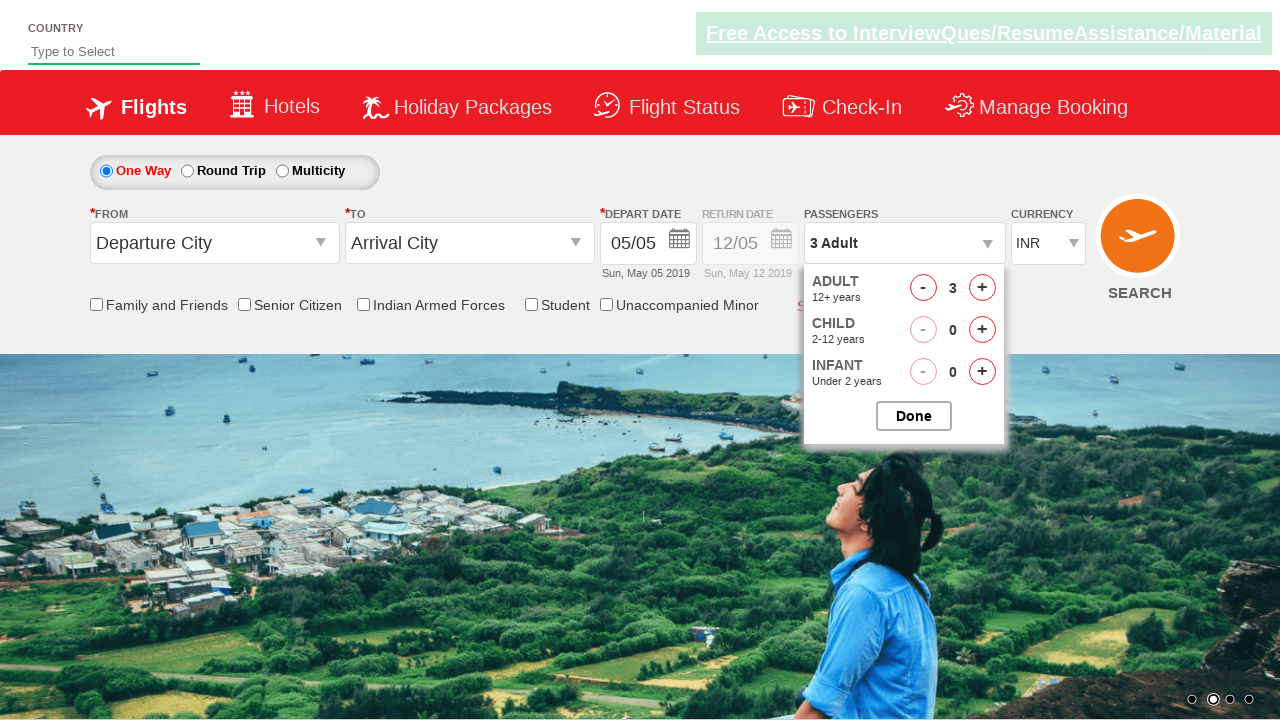

Clicked adult passenger increment button at (982, 288) on #hrefIncAdt
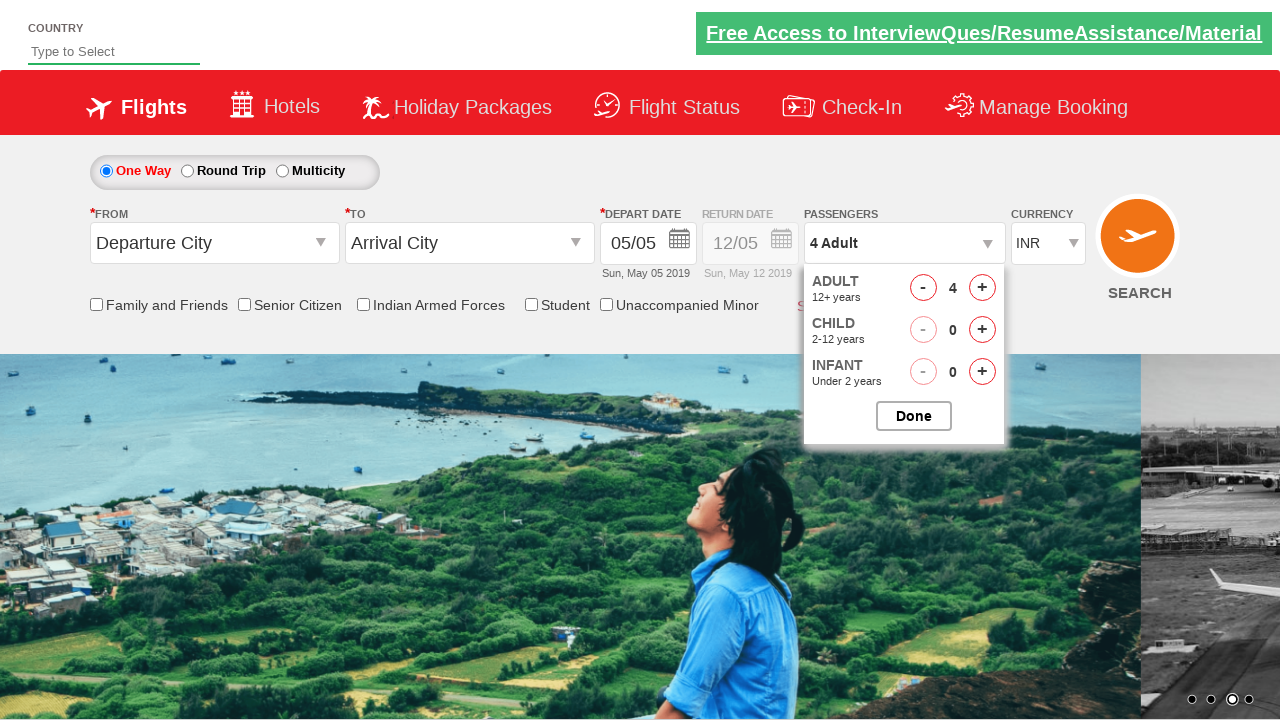

Clicked to close passenger dropdown at (914, 416) on #btnclosepaxoption
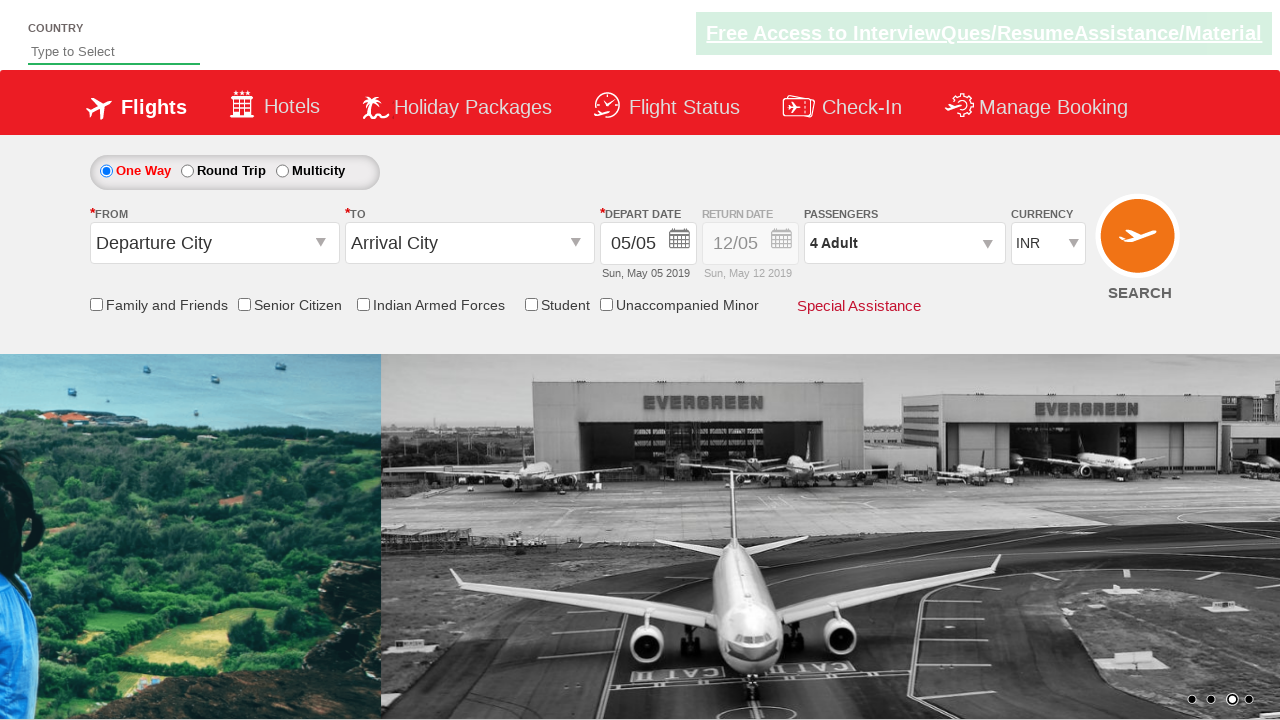

Verified passenger info dropdown is displayed
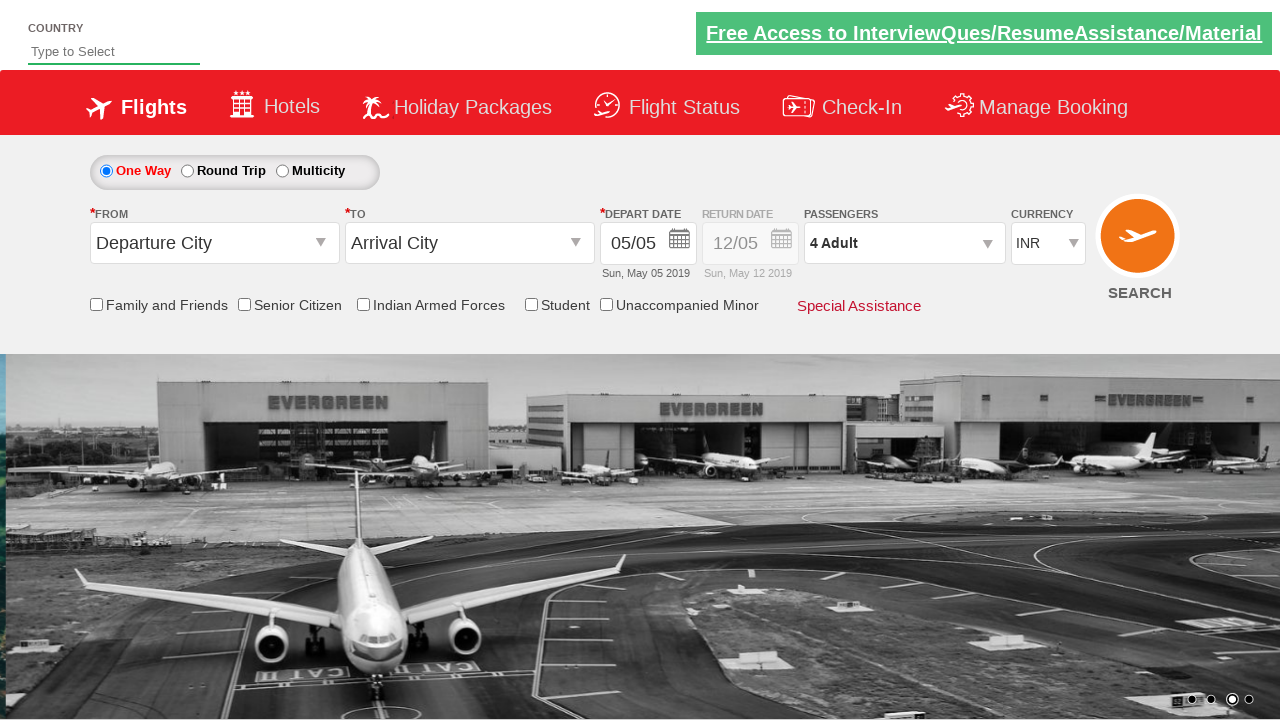

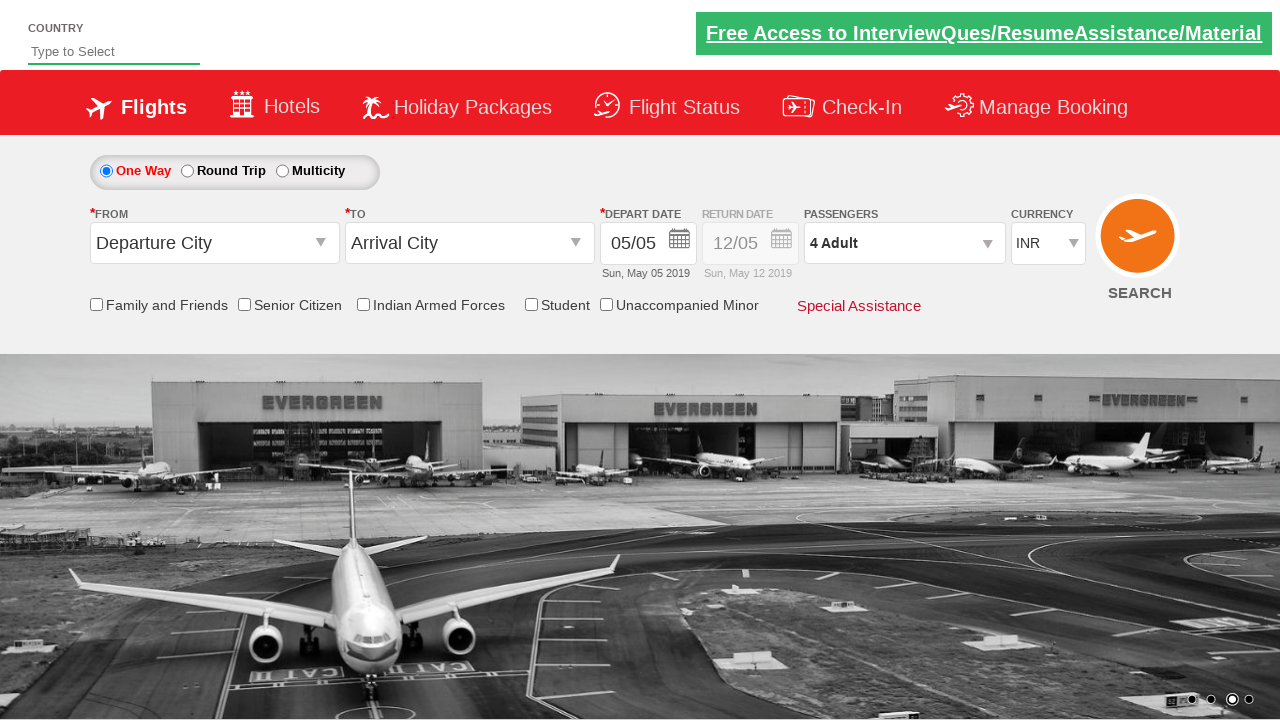